Tests syntax highlighting by entering a SQL statement and checking for highlighted elements

Starting URL: https://www.001236.xyz/en/sql

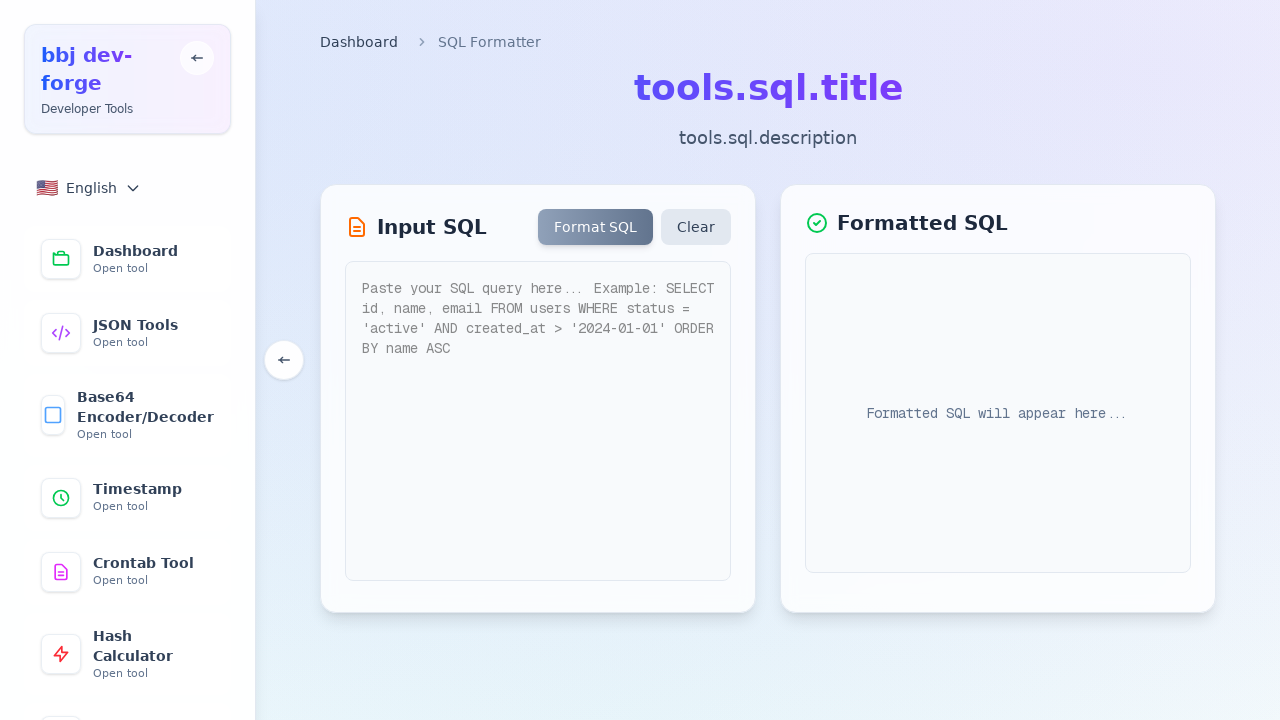

Waited for page to load (networkidle)
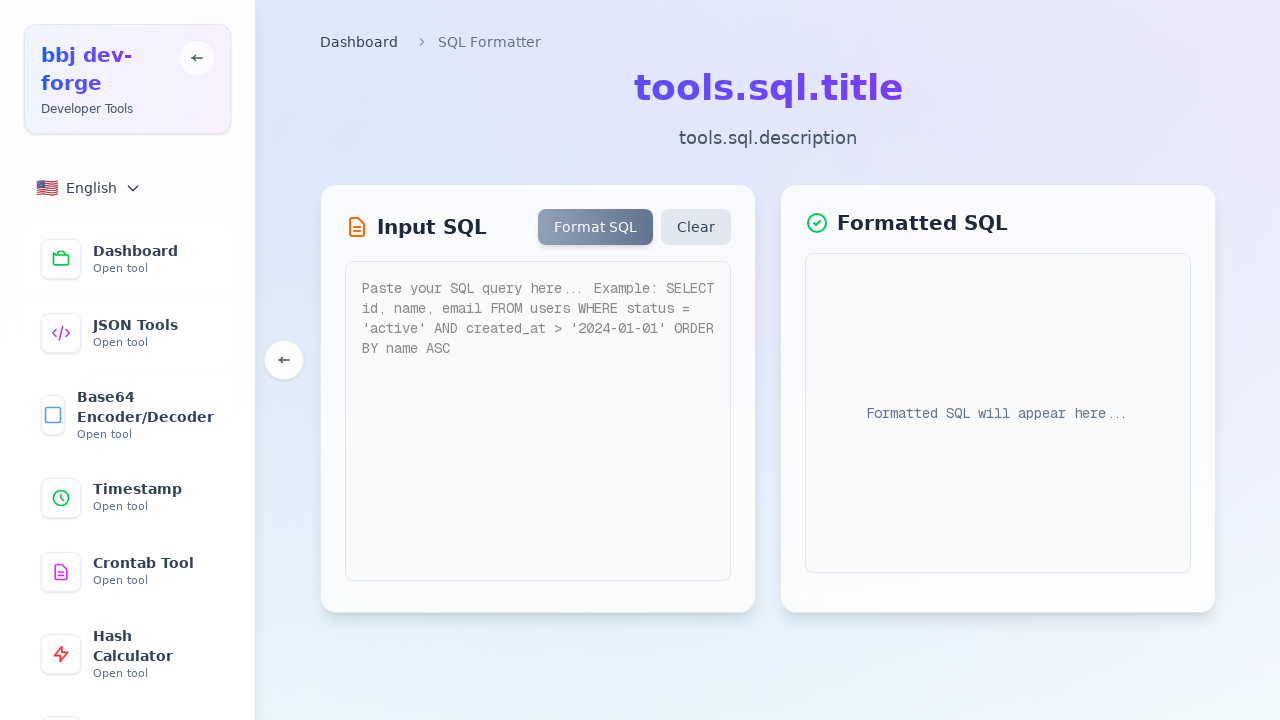

Located SQL input textarea or editor element
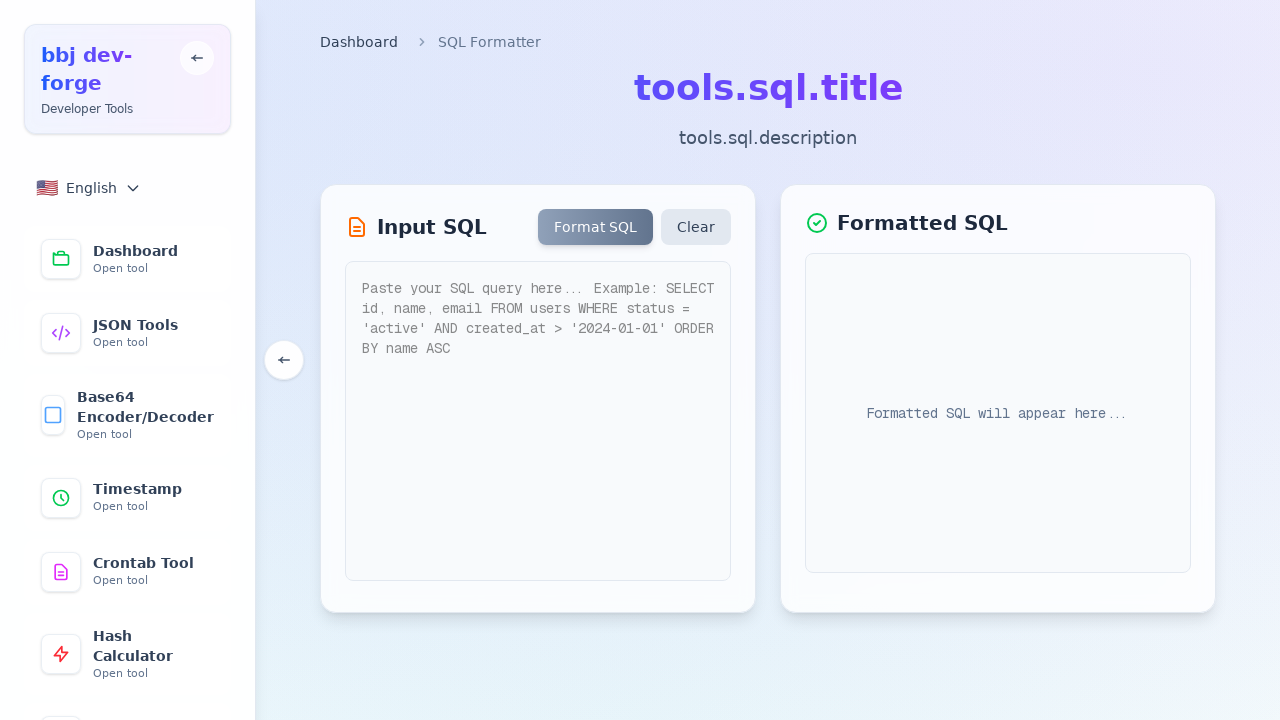

Filled SQL input with SELECT statement on textarea, .sql-input, .code-editor >> nth=0
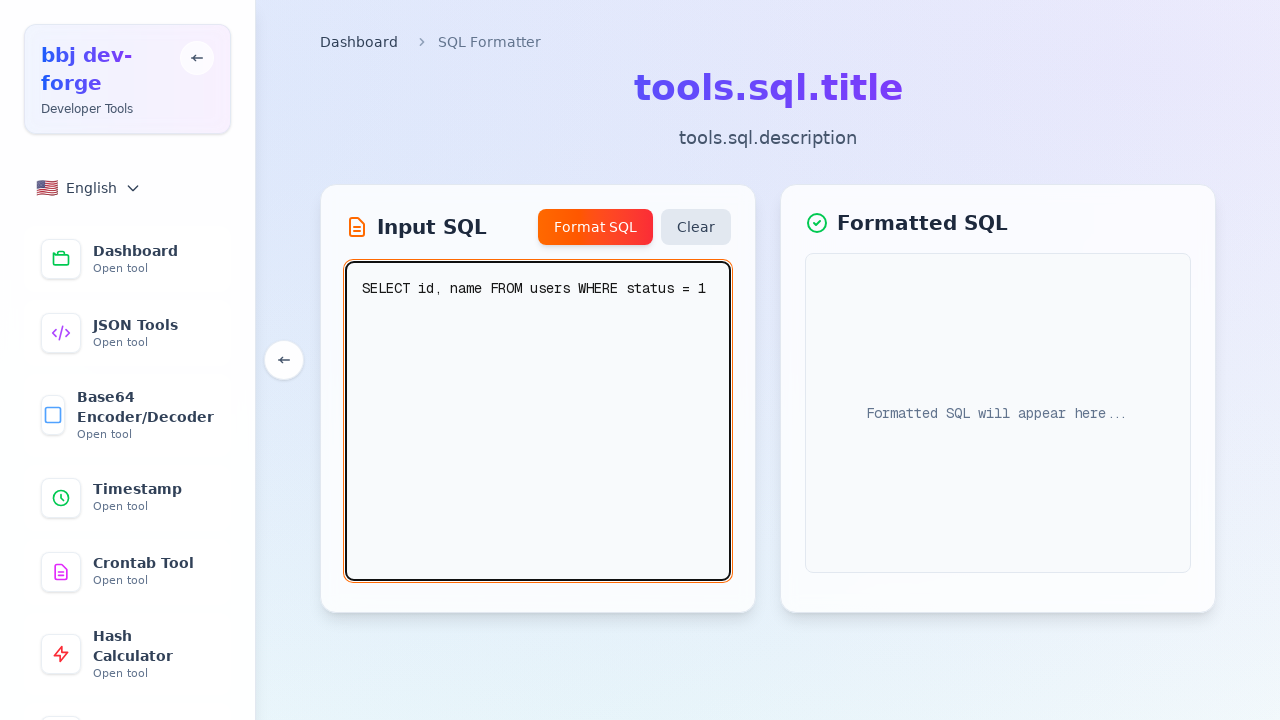

Waited 500ms for syntax highlighting to apply
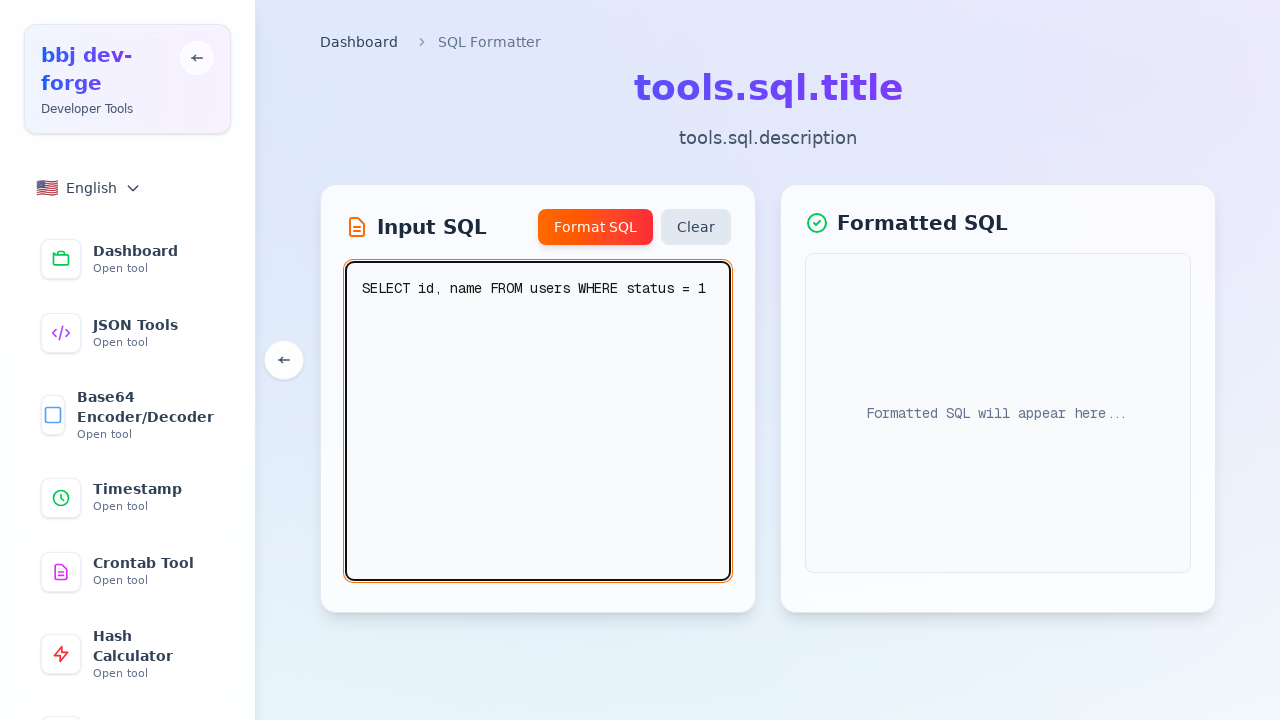

Located syntax highlighting elements
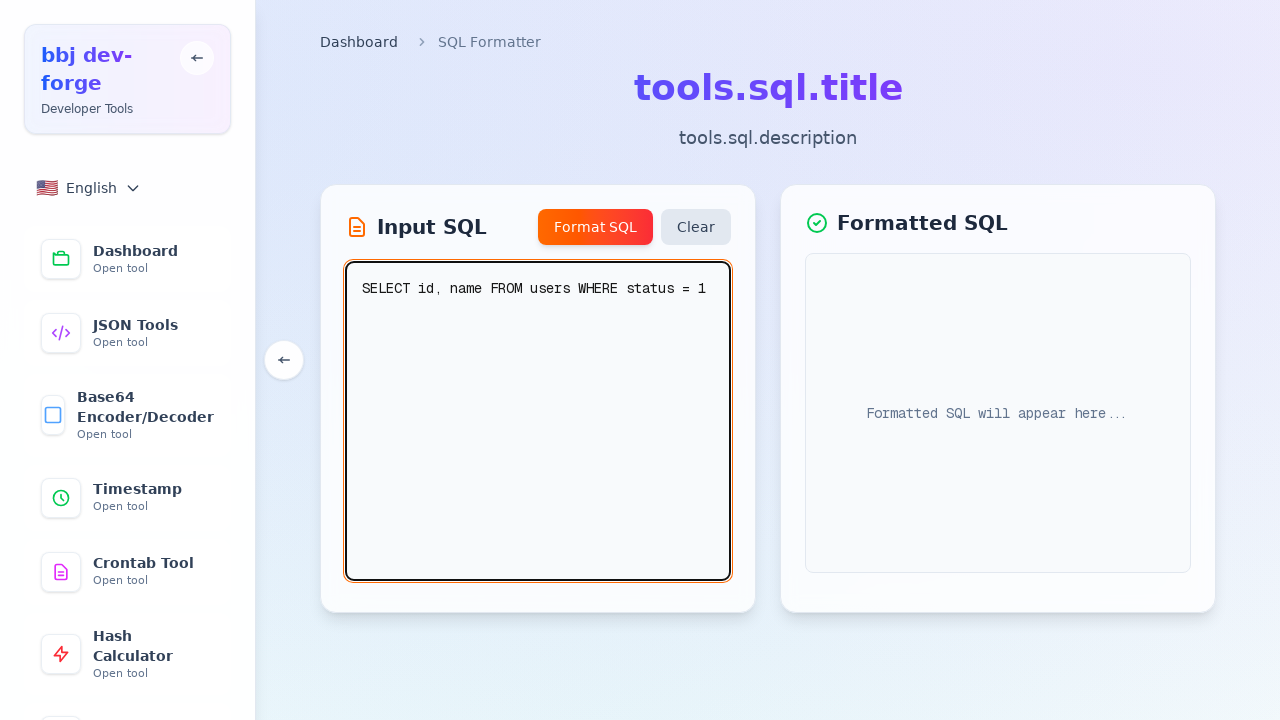

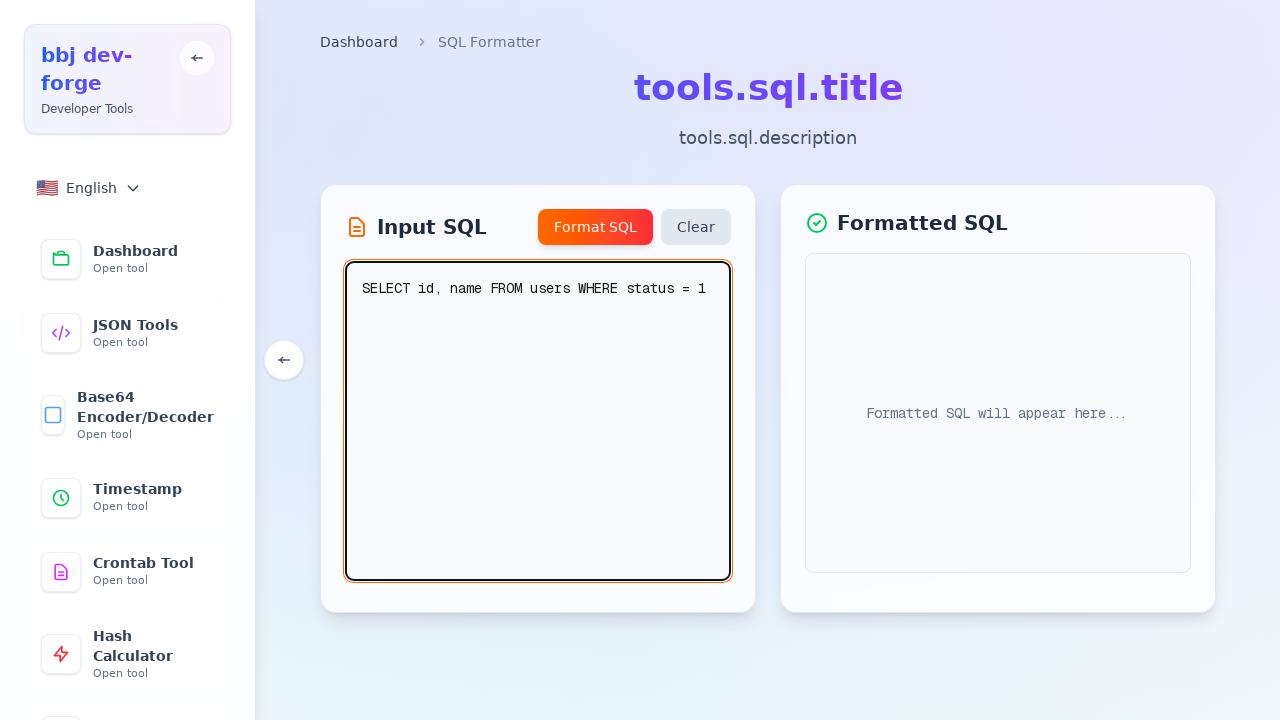